Tests the search functionality on fontele.ba by clicking the search field, entering a search term "mobitel", submitting the search, and verifying the URL contains the search query.

Starting URL: https://fontele.ba/

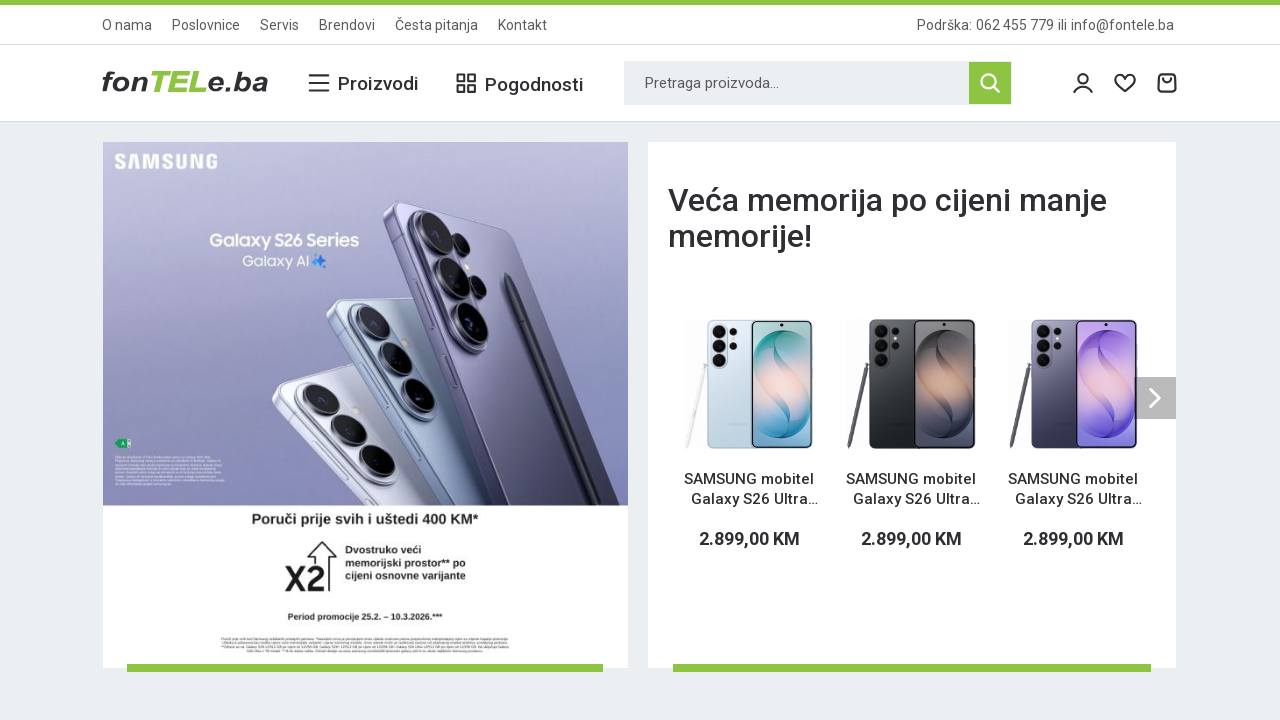

Clicked on the search input field at (797, 83) on input#autocomplete
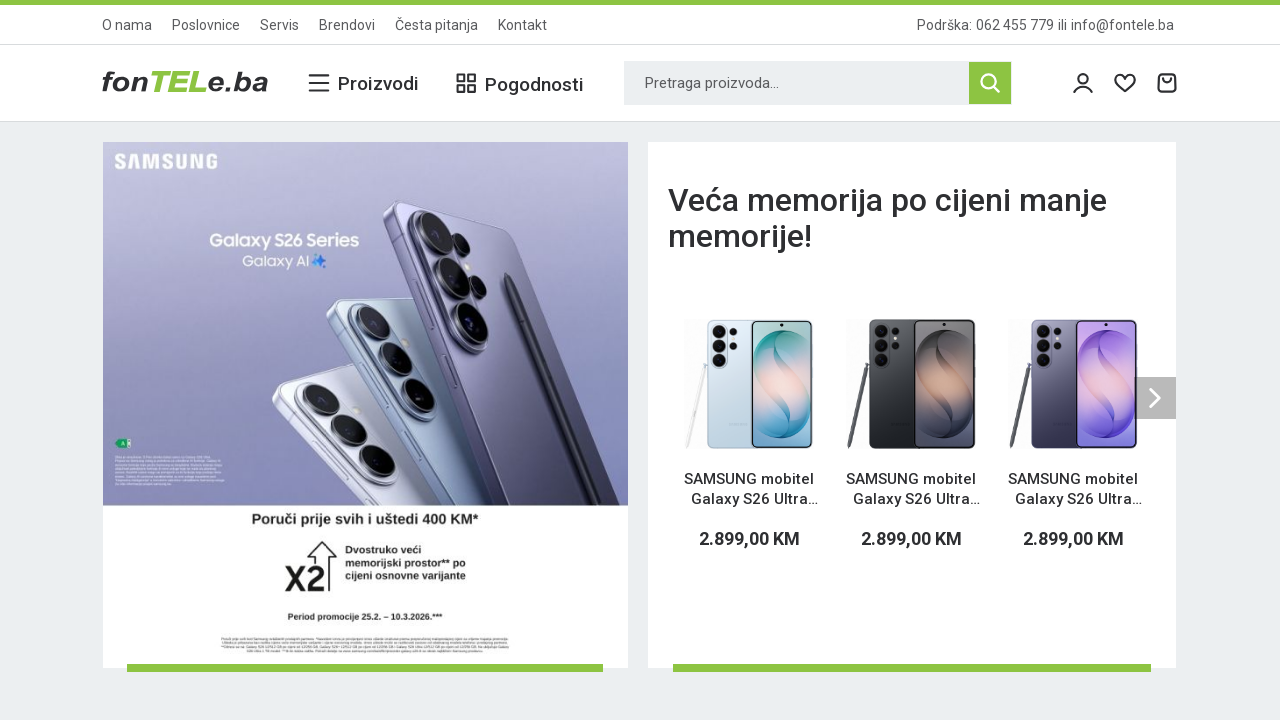

Filled search field with 'mobitel' on input#autocomplete
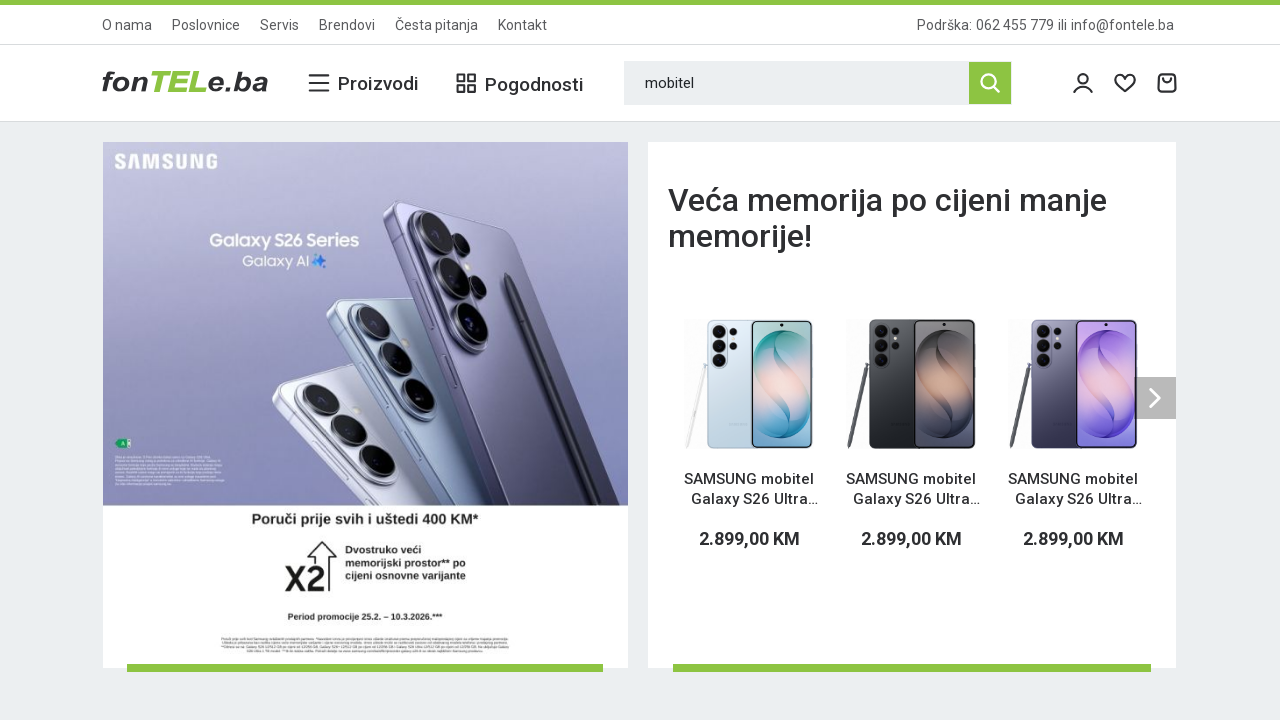

Verified search field contains 'mobitel'
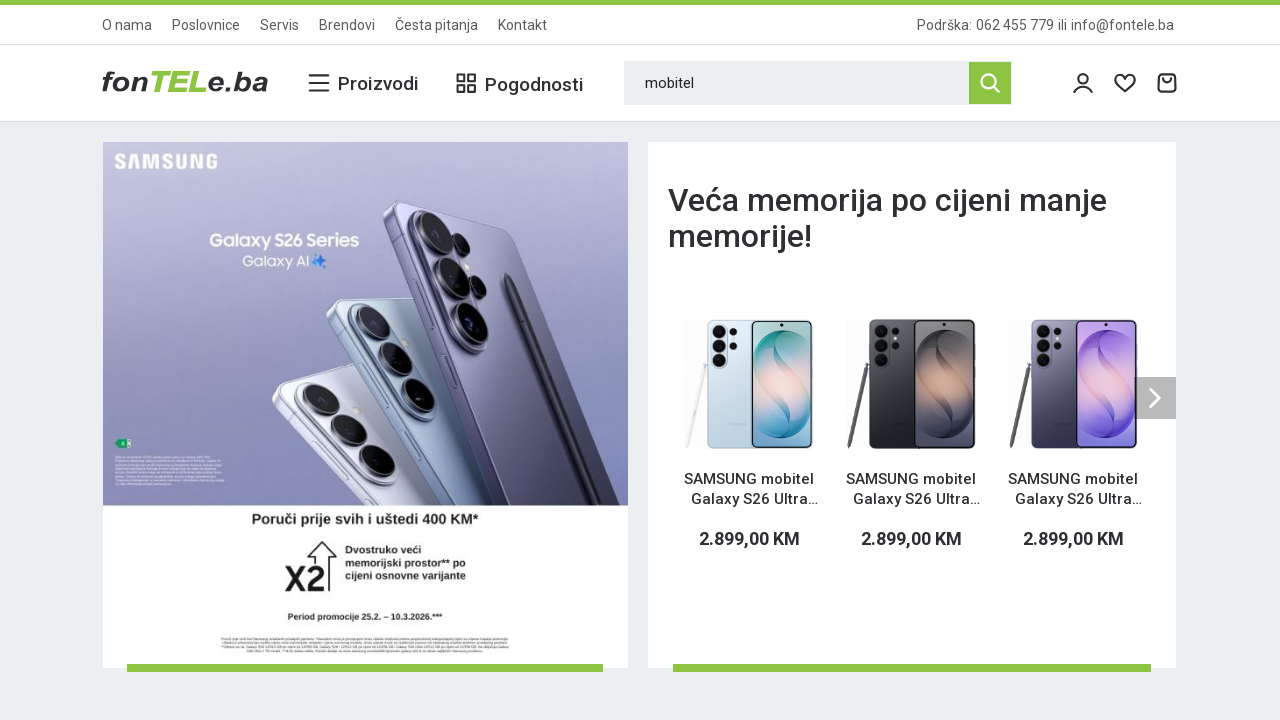

Clicked search button to submit search at (990, 83) on button[type='submit']
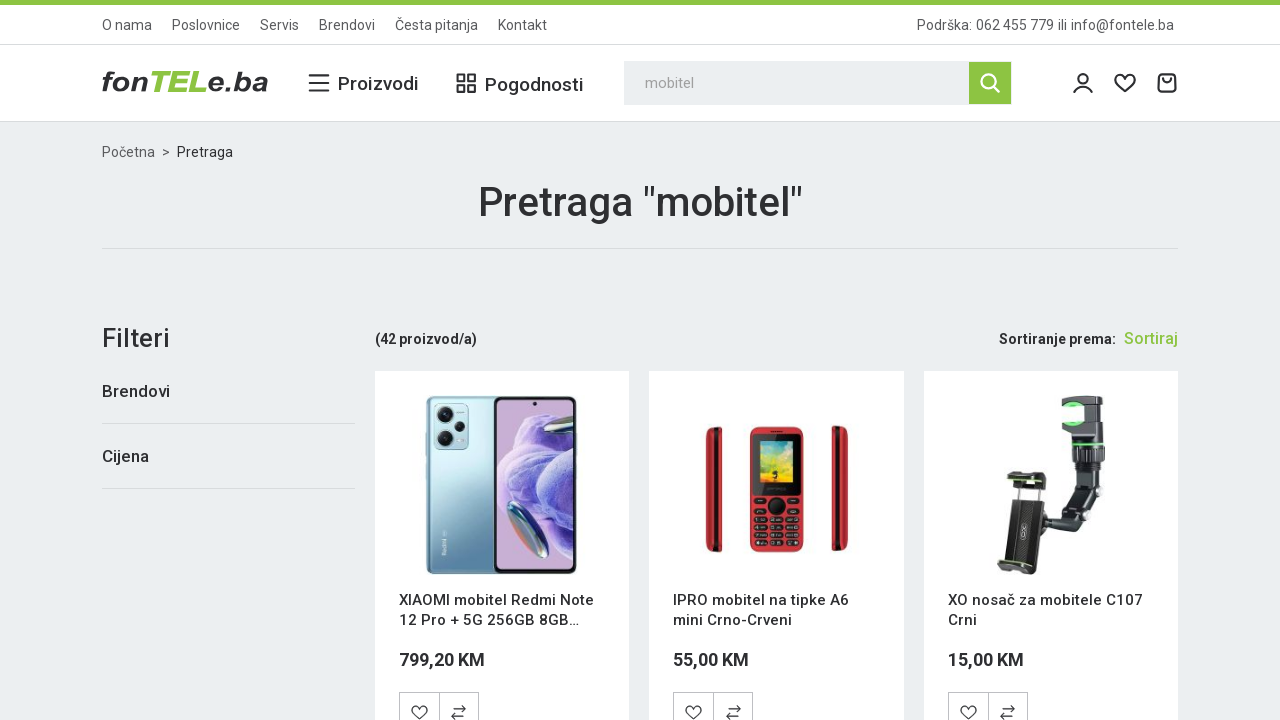

Navigated to search results page with 'mobitel' query
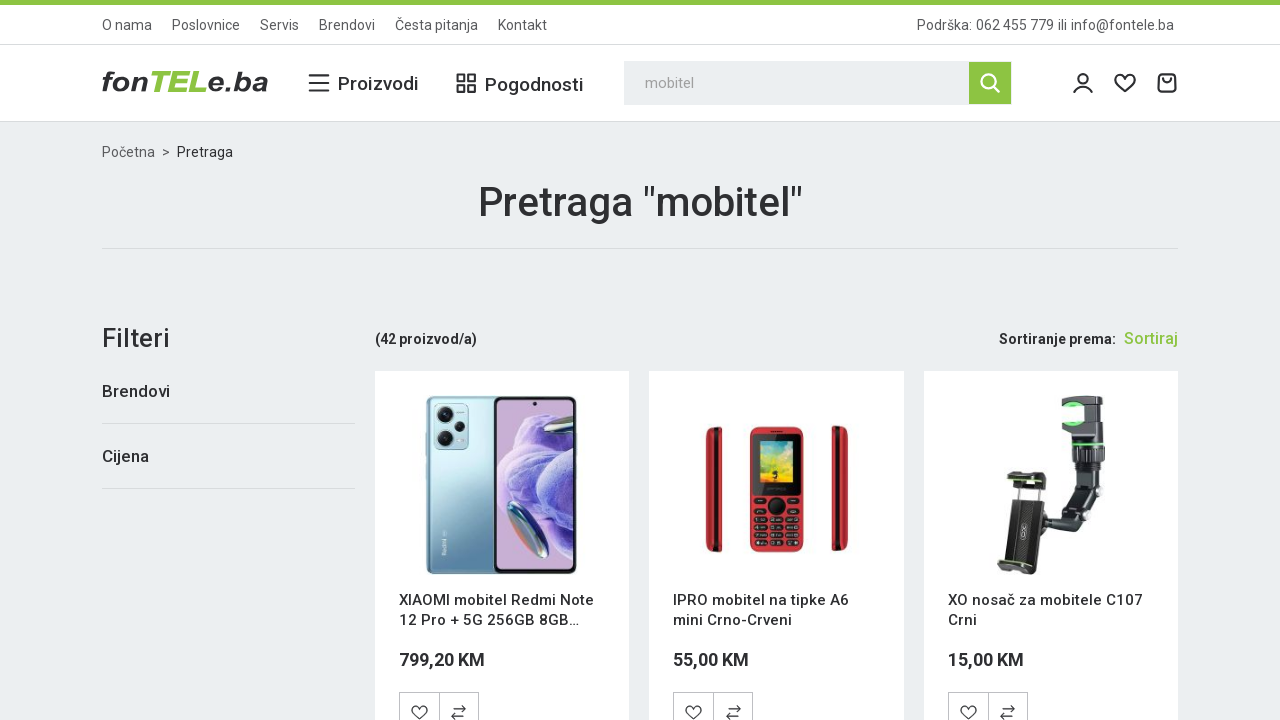

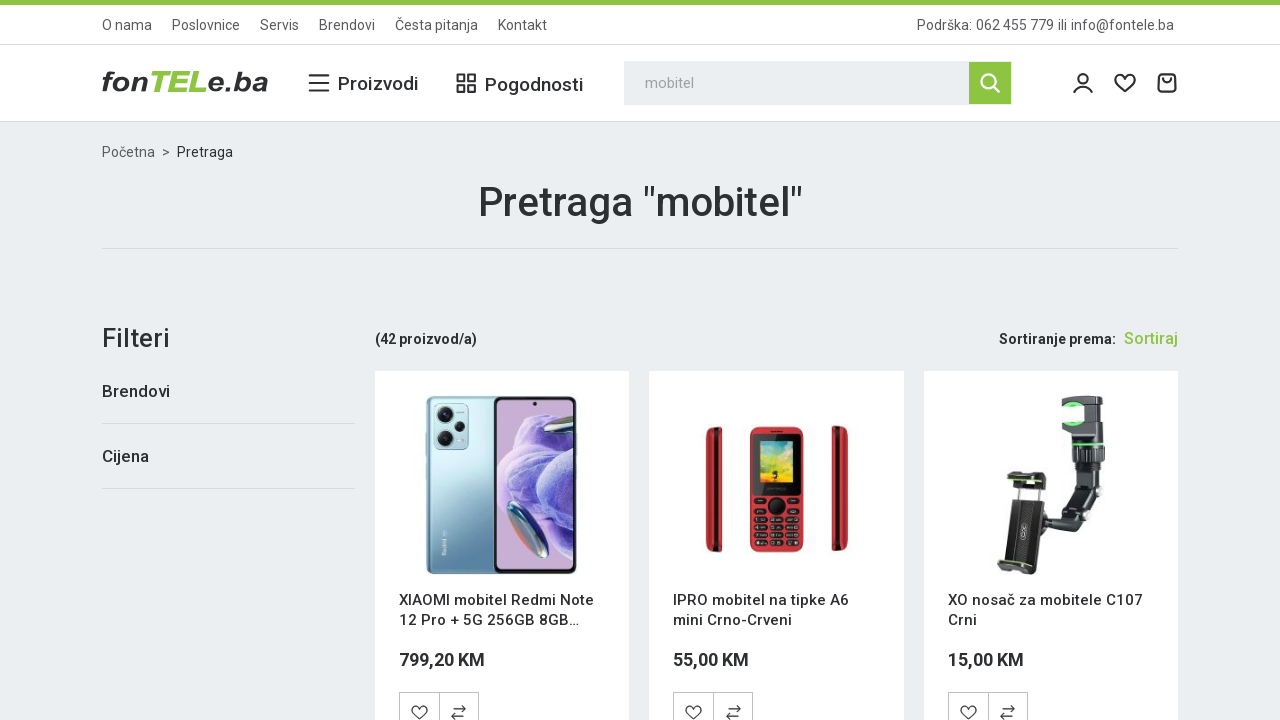